Tests responsive design by resizing the browser window to various viewport widths (320, 480, 960, 1366, 1920 pixels) to verify the website displays correctly at different screen sizes.

Starting URL: https://nomadcoders.co

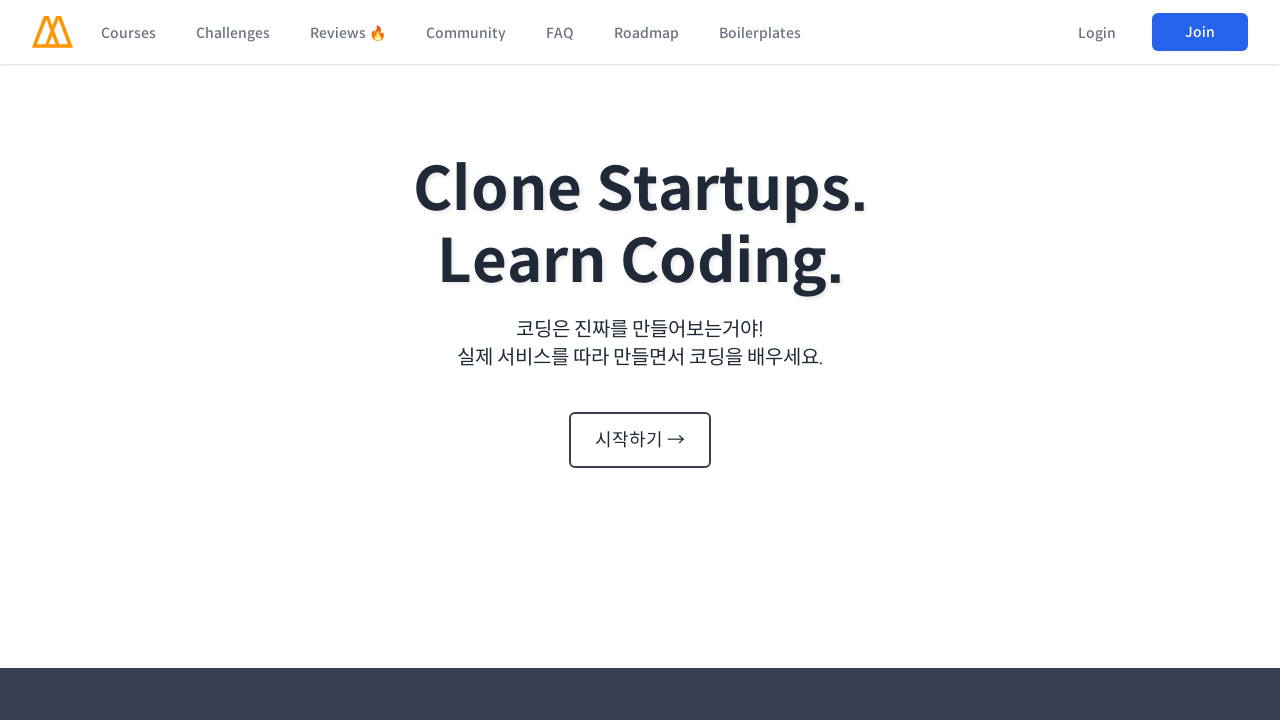

Set viewport size to 320x1027 pixels
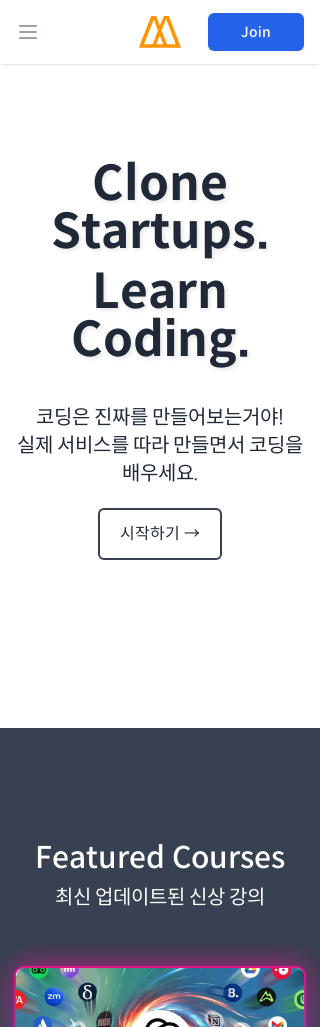

Waited for layout to adjust at 320px width
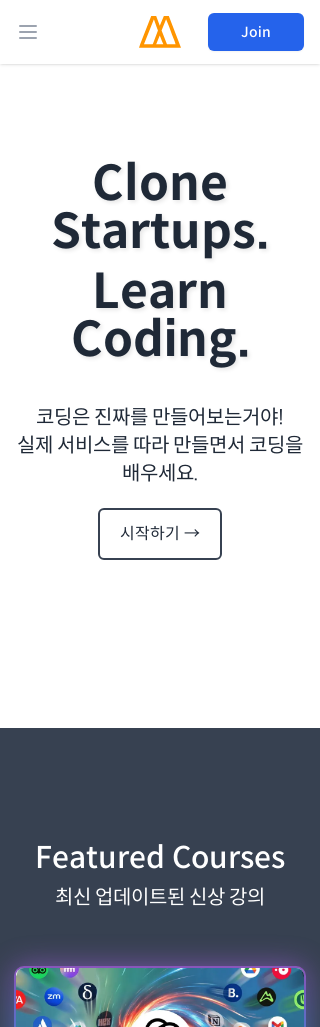

Set viewport size to 480x1027 pixels
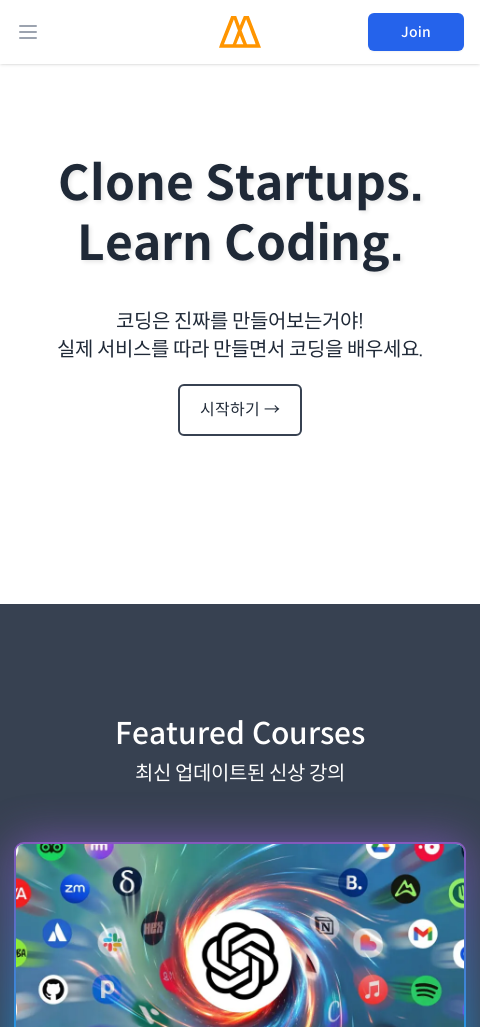

Waited for layout to adjust at 480px width
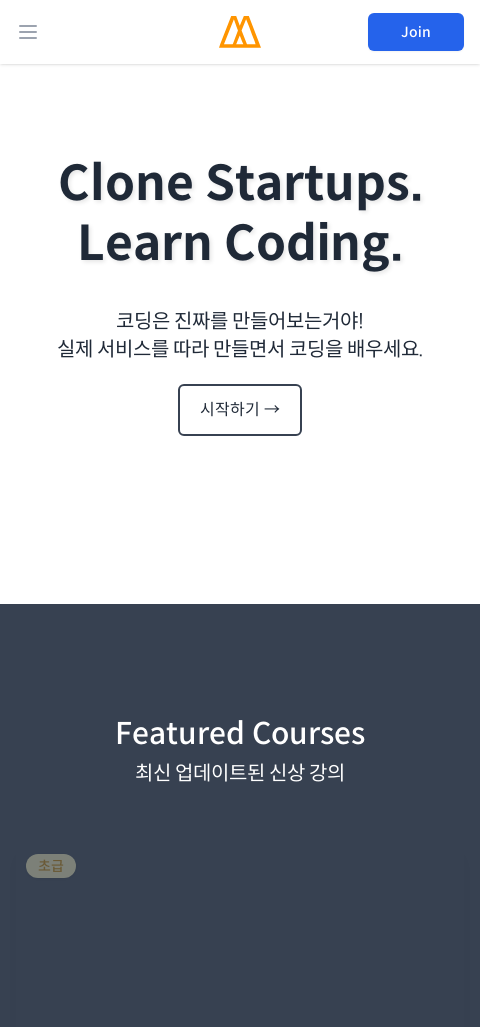

Set viewport size to 960x1027 pixels
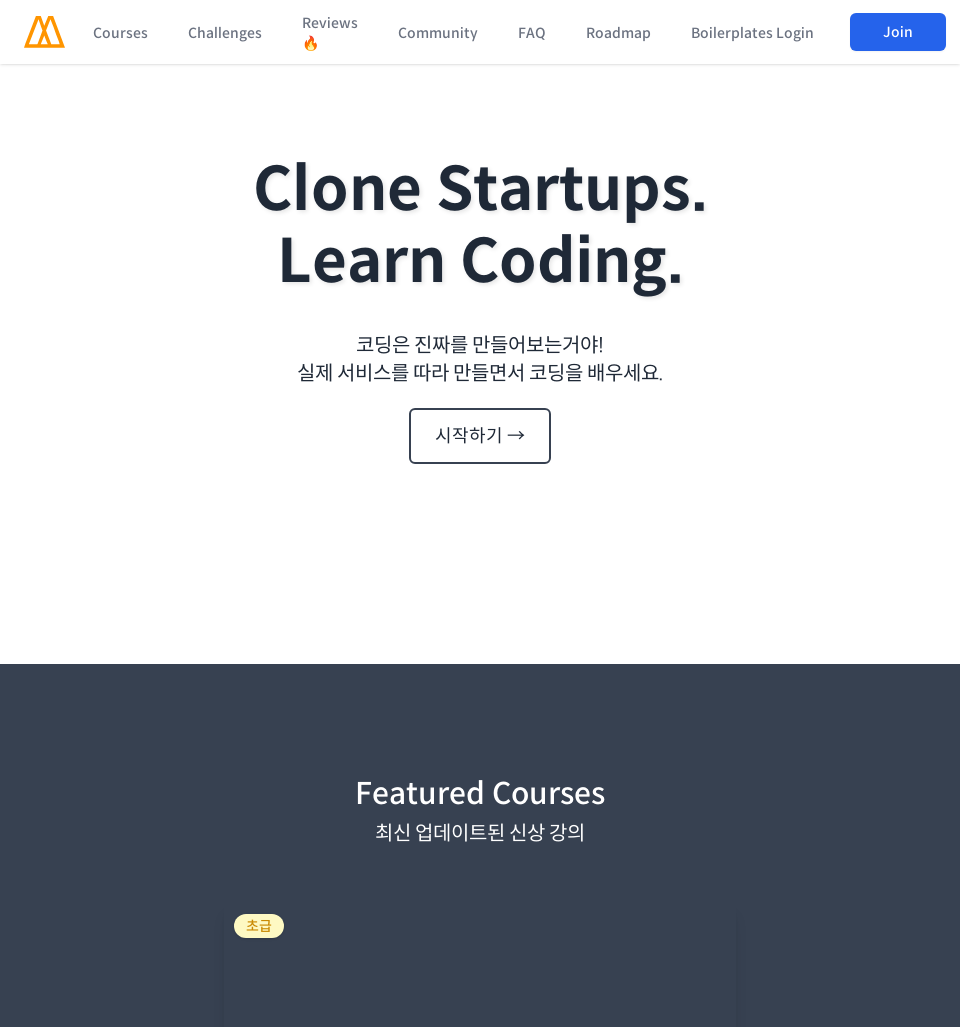

Waited for layout to adjust at 960px width
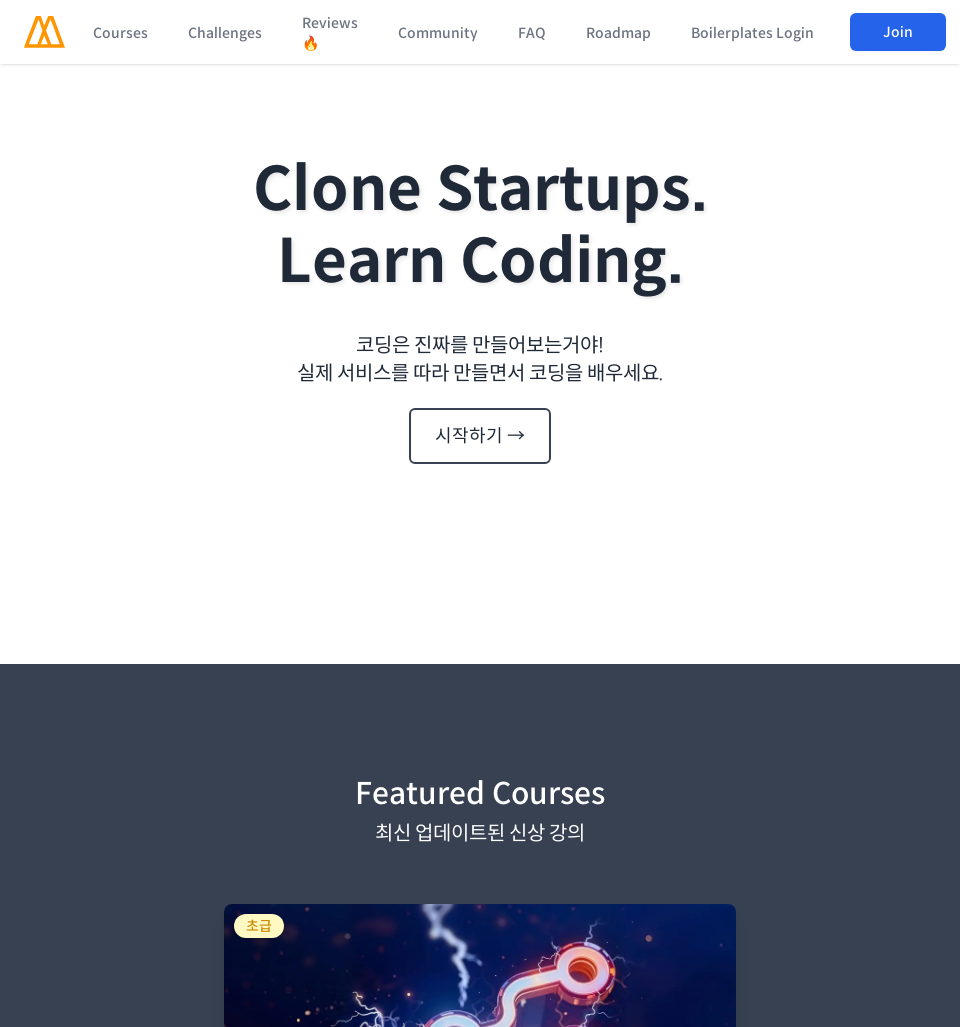

Set viewport size to 1366x1027 pixels
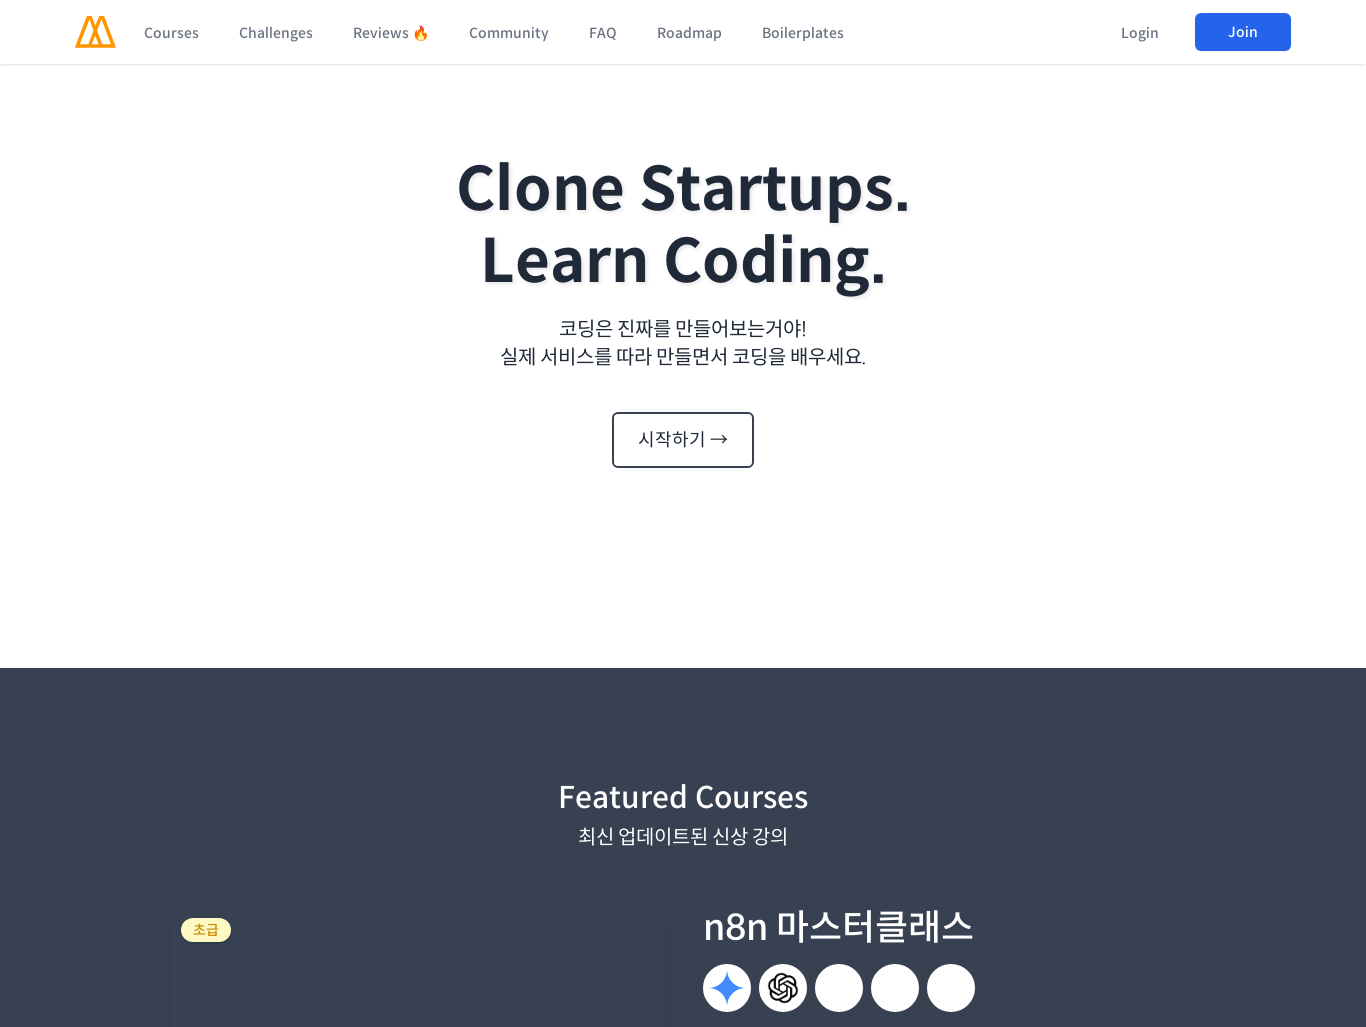

Waited for layout to adjust at 1366px width
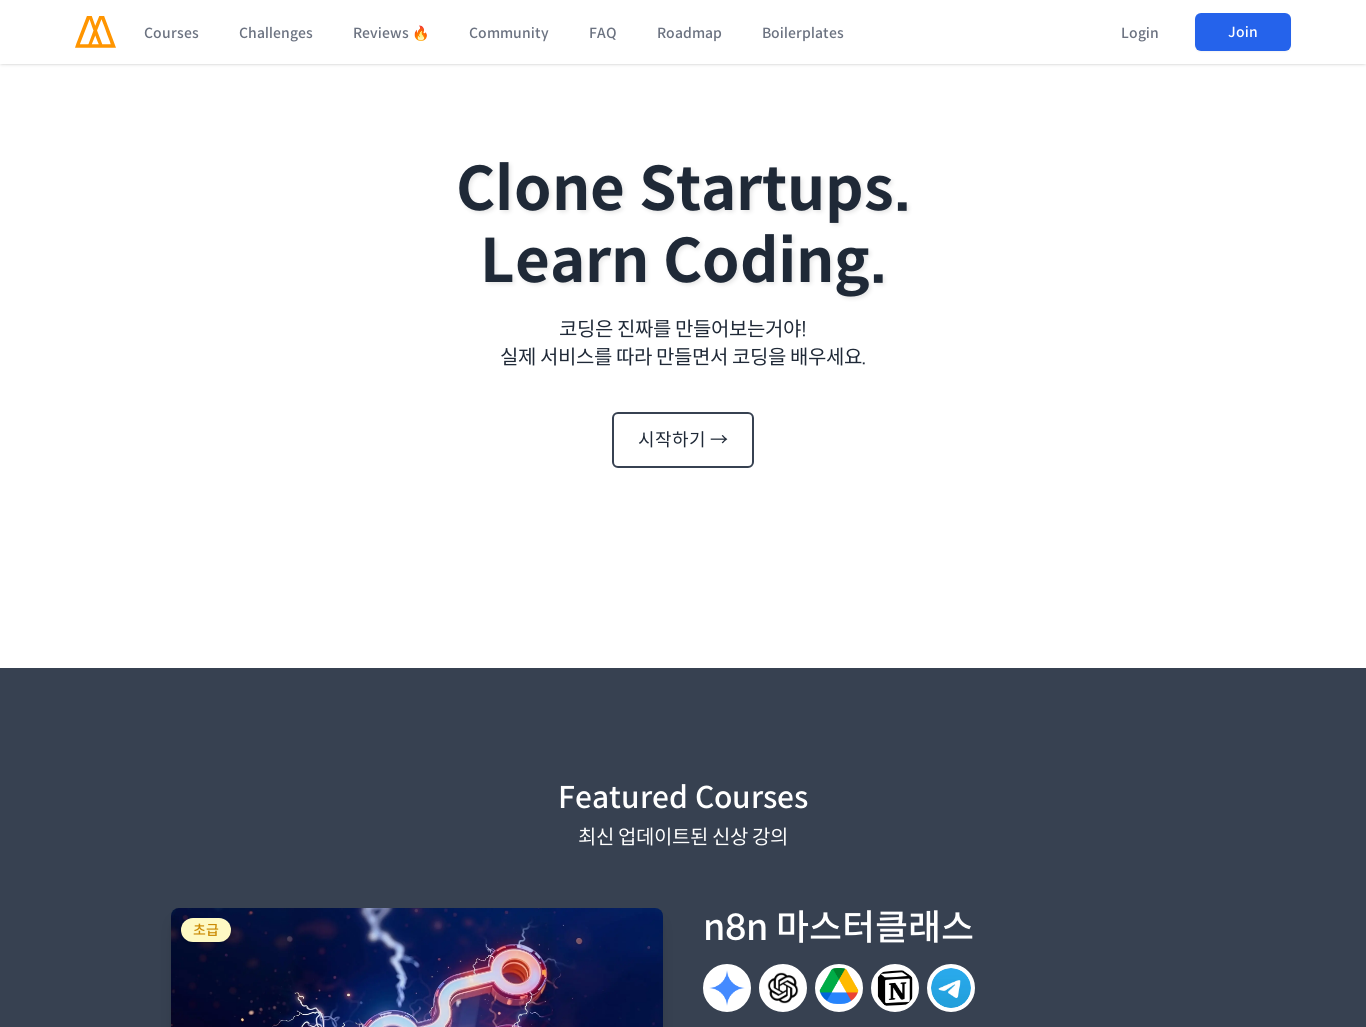

Set viewport size to 1920x1027 pixels
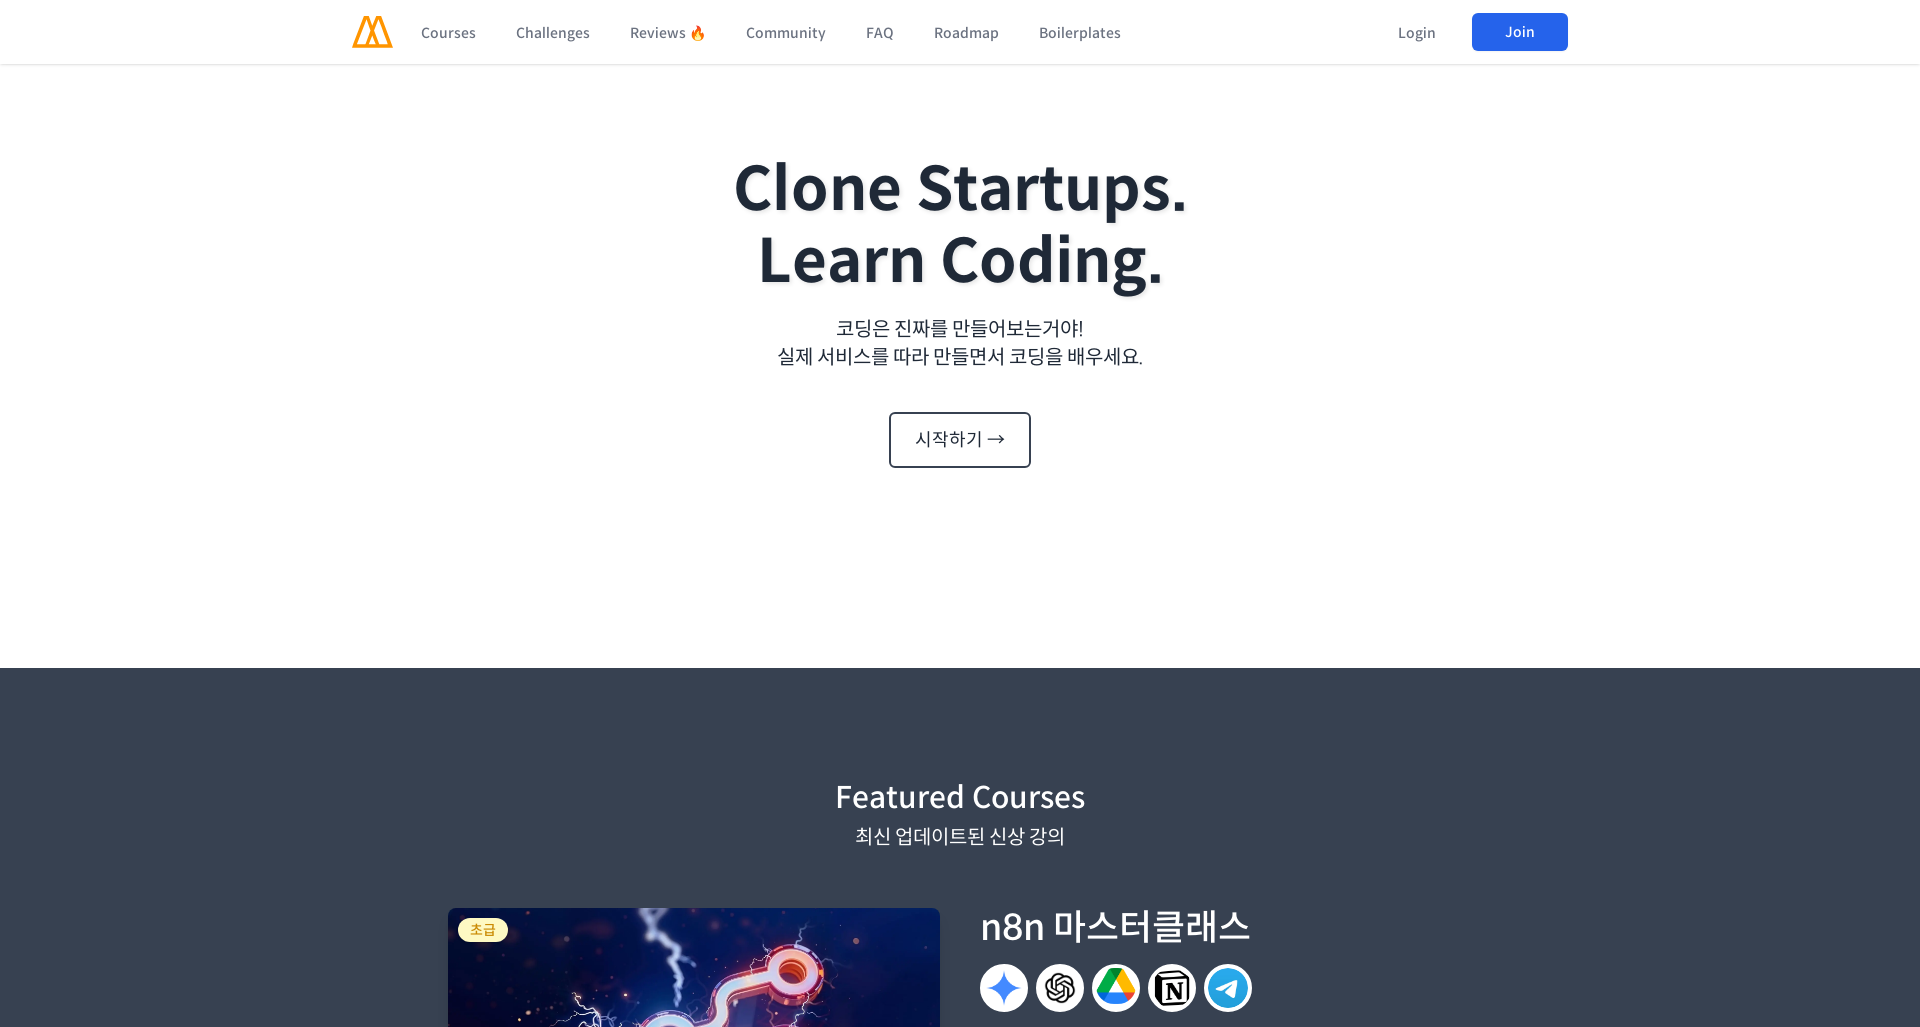

Waited for layout to adjust at 1920px width
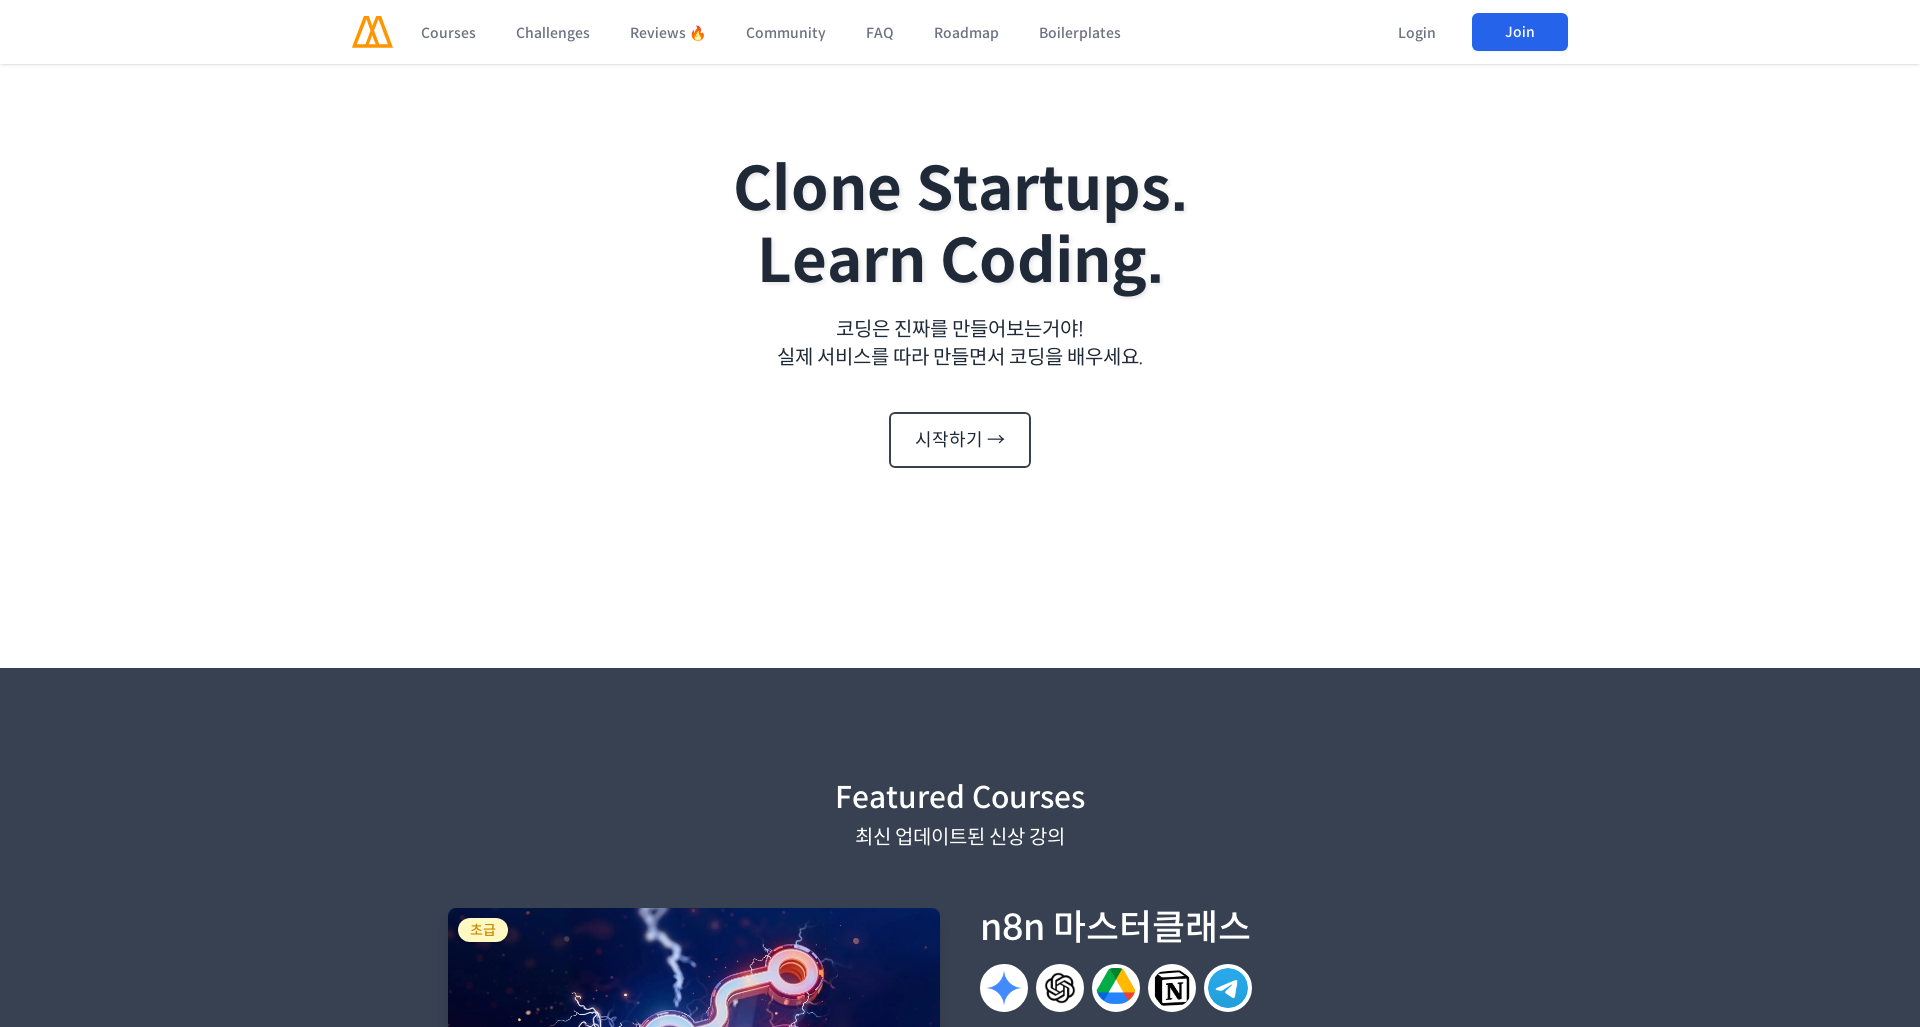

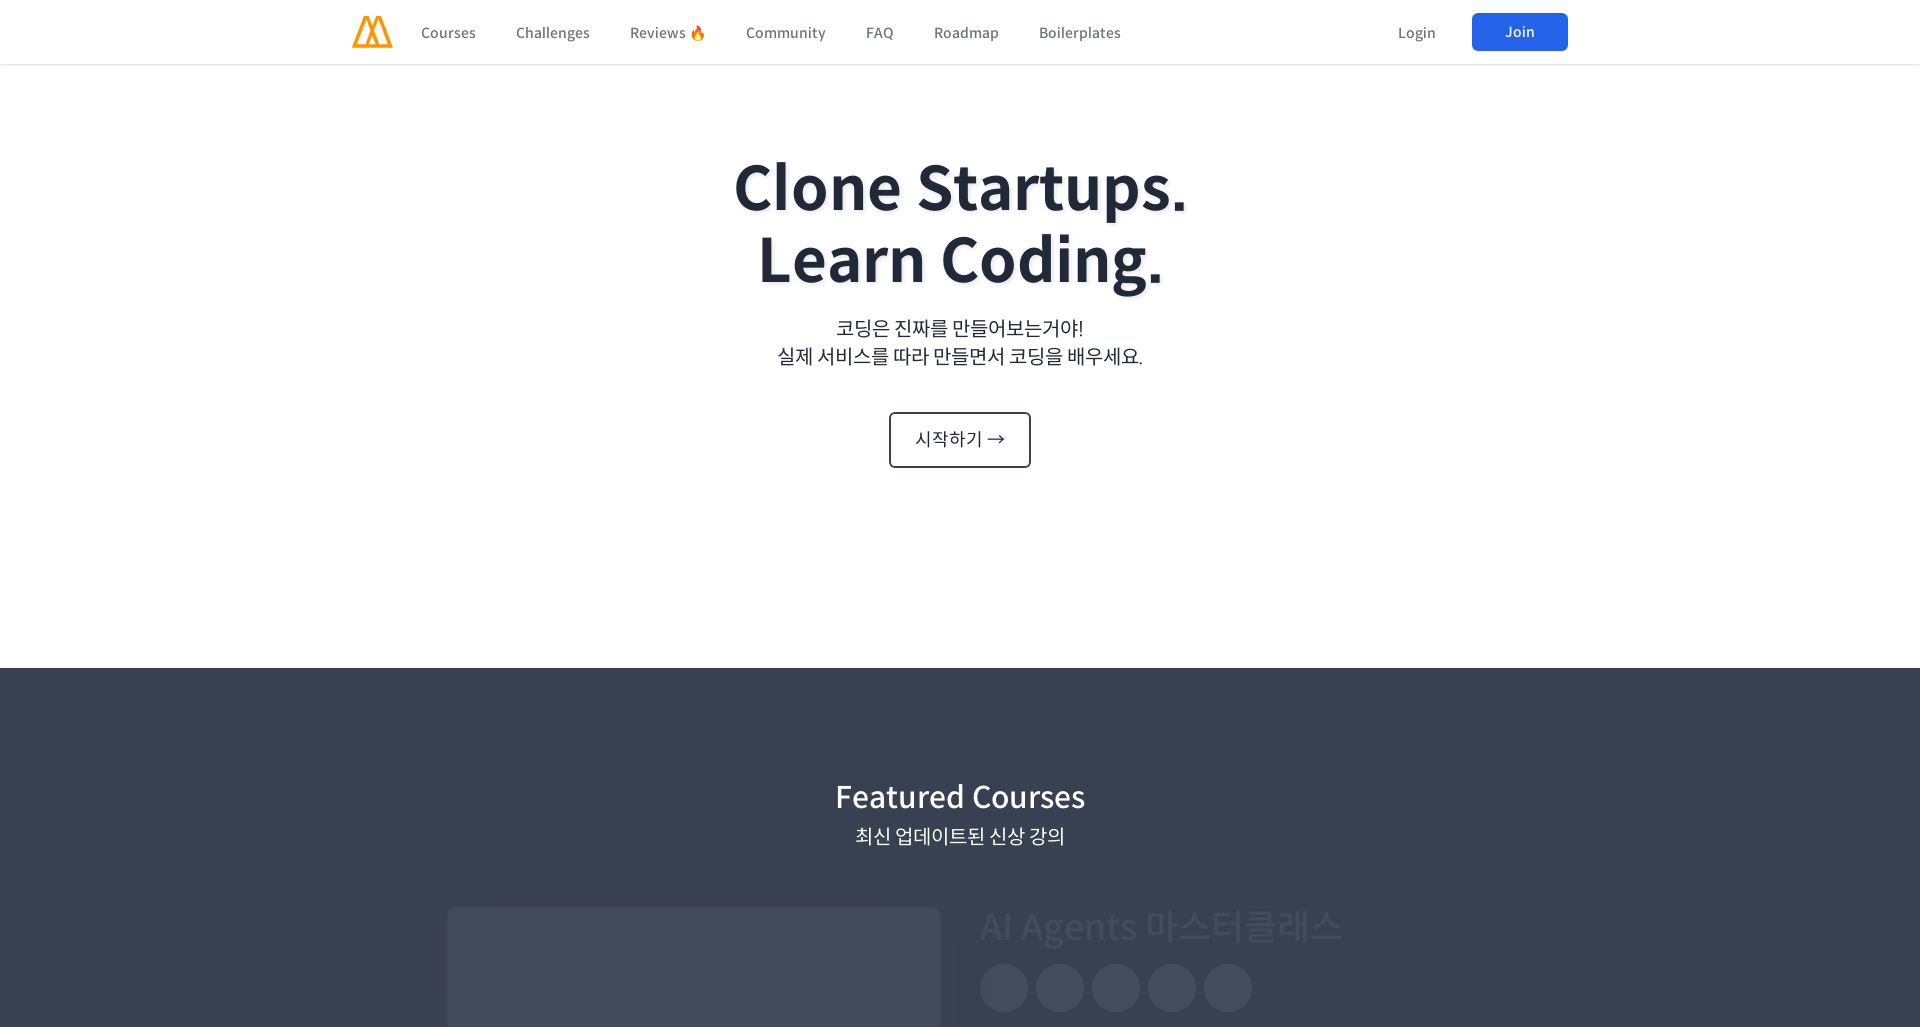